Tests dropdown selection functionality by selecting 'Brazil' from a country dropdown and verifying the selected value

Starting URL: https://letcode.in/dropdowns

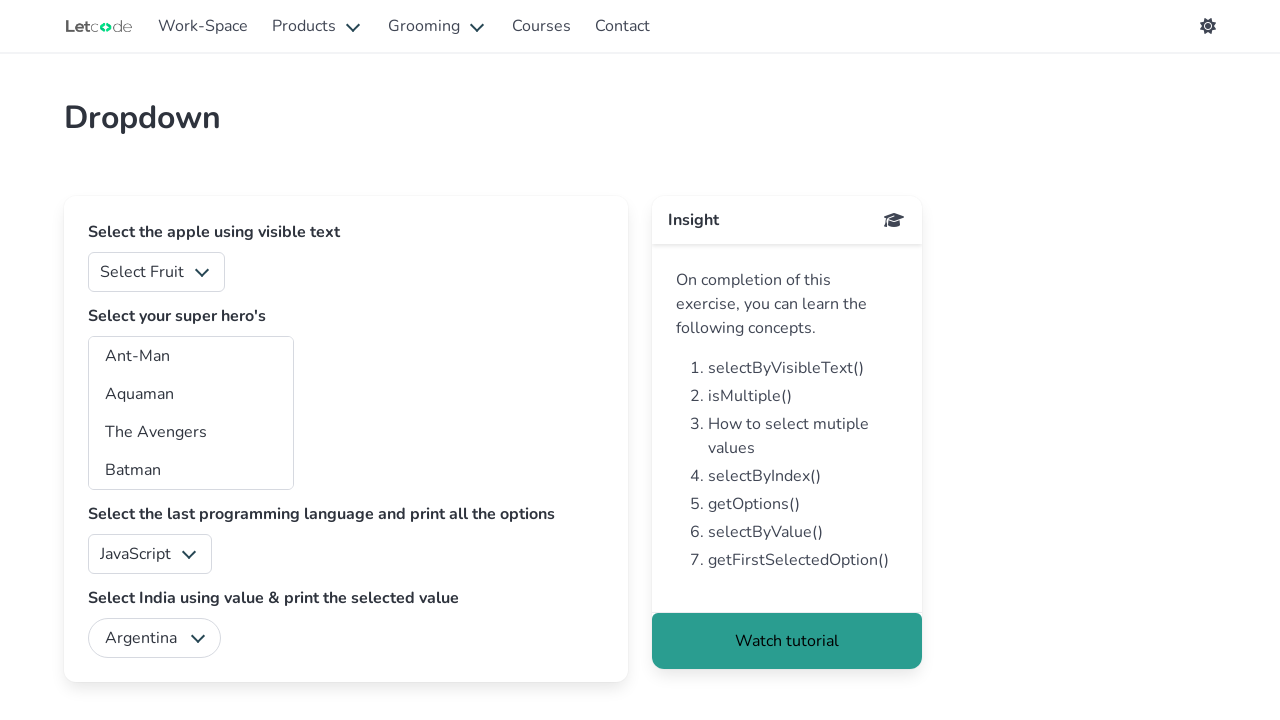

Selected 'Brazil' from the country dropdown on #country
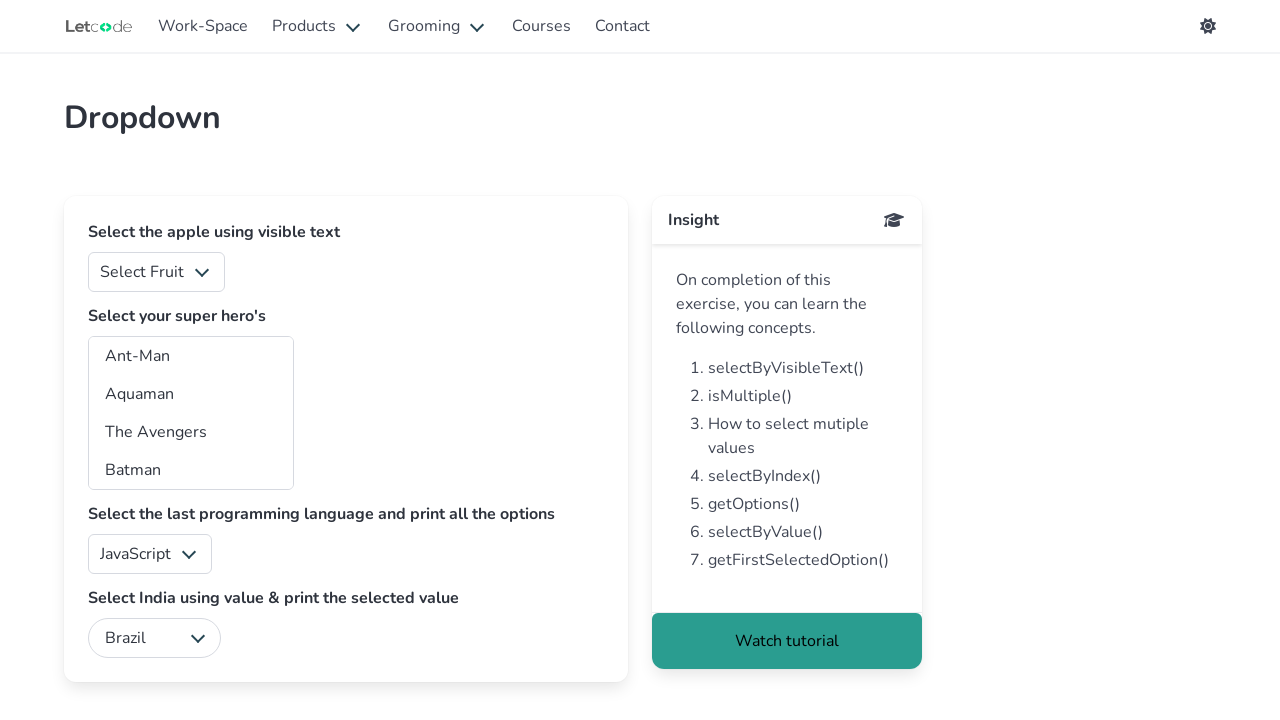

Retrieved selected value from country dropdown
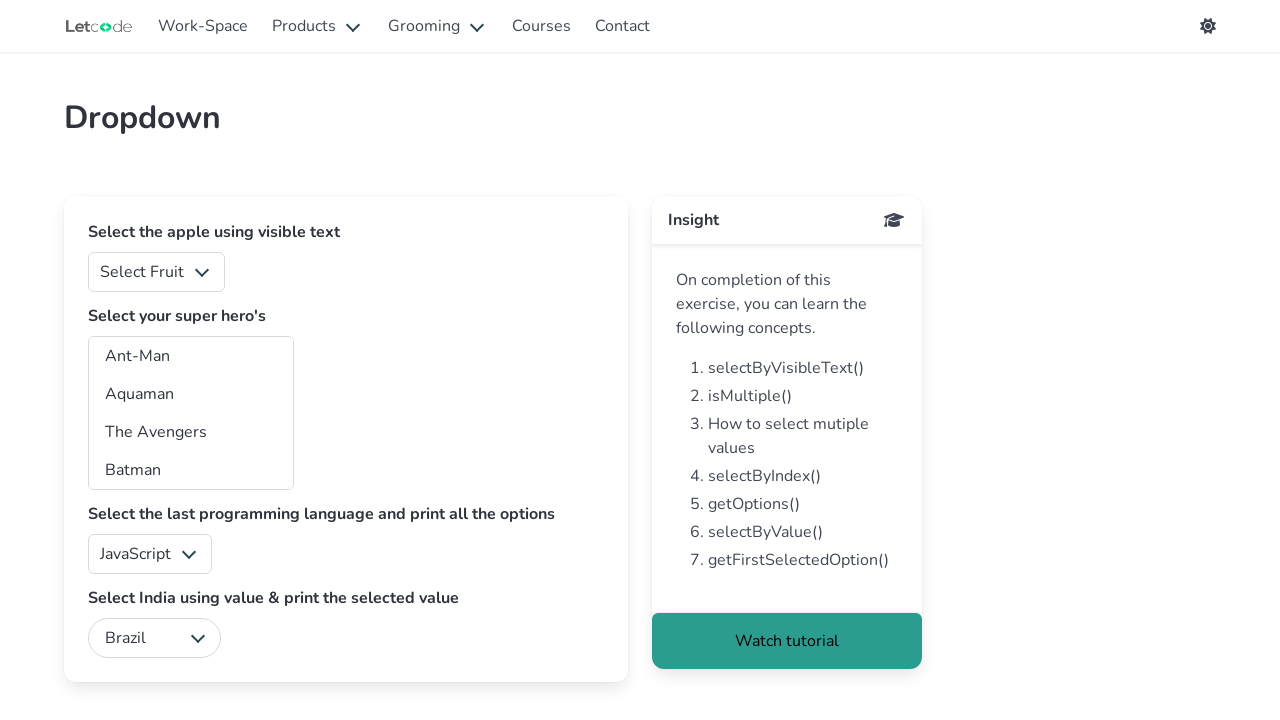

Verified that 'Brazil' is the selected value
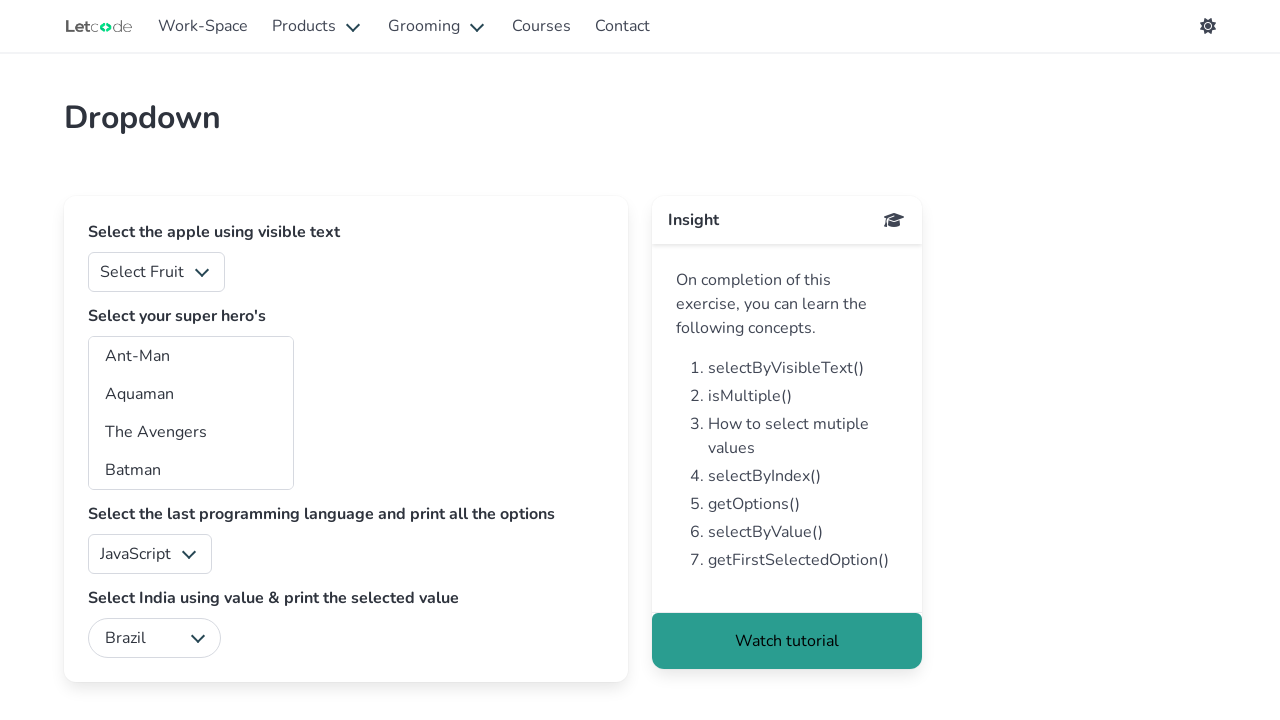

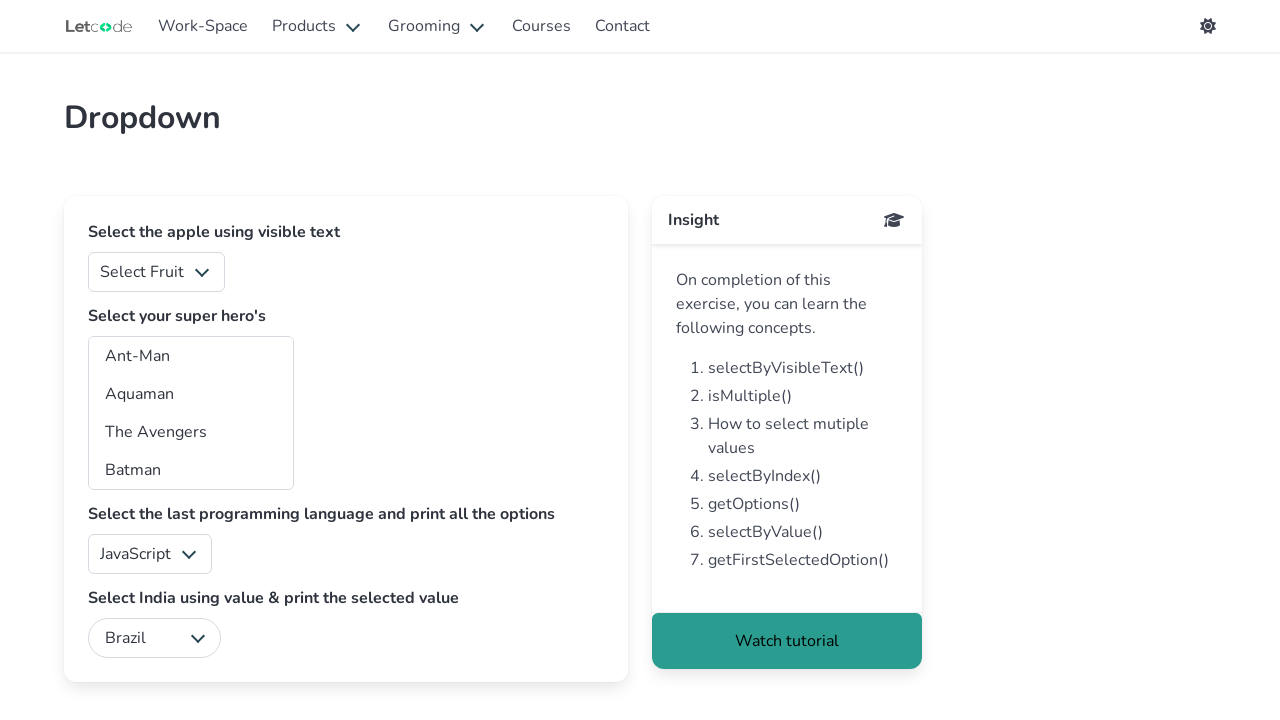